Tests product search and cart functionality by searching for products containing 'ca', verifying 4 visible results, adding specific products to cart including one by clicking ADD TO CART and another by finding 'Cashews' product

Starting URL: https://rahulshettyacademy.com/seleniumPractise/#/

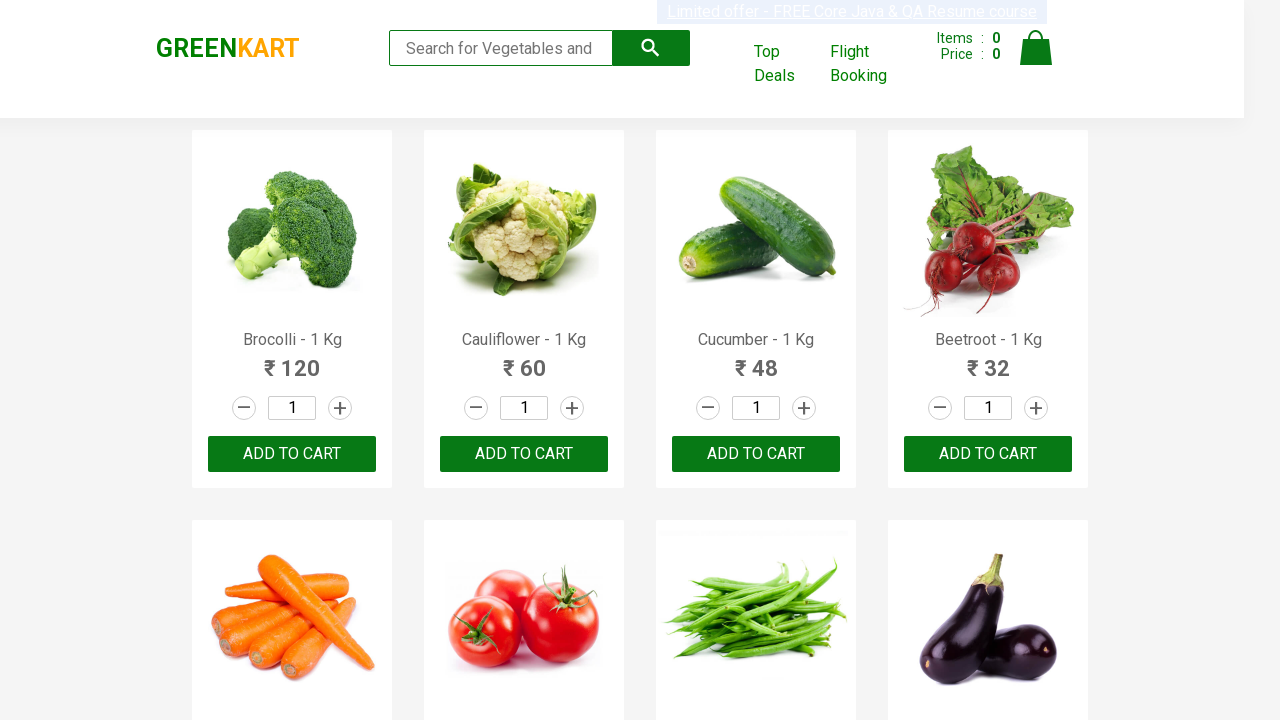

Typed 'ca' in the search field on .search-keyword
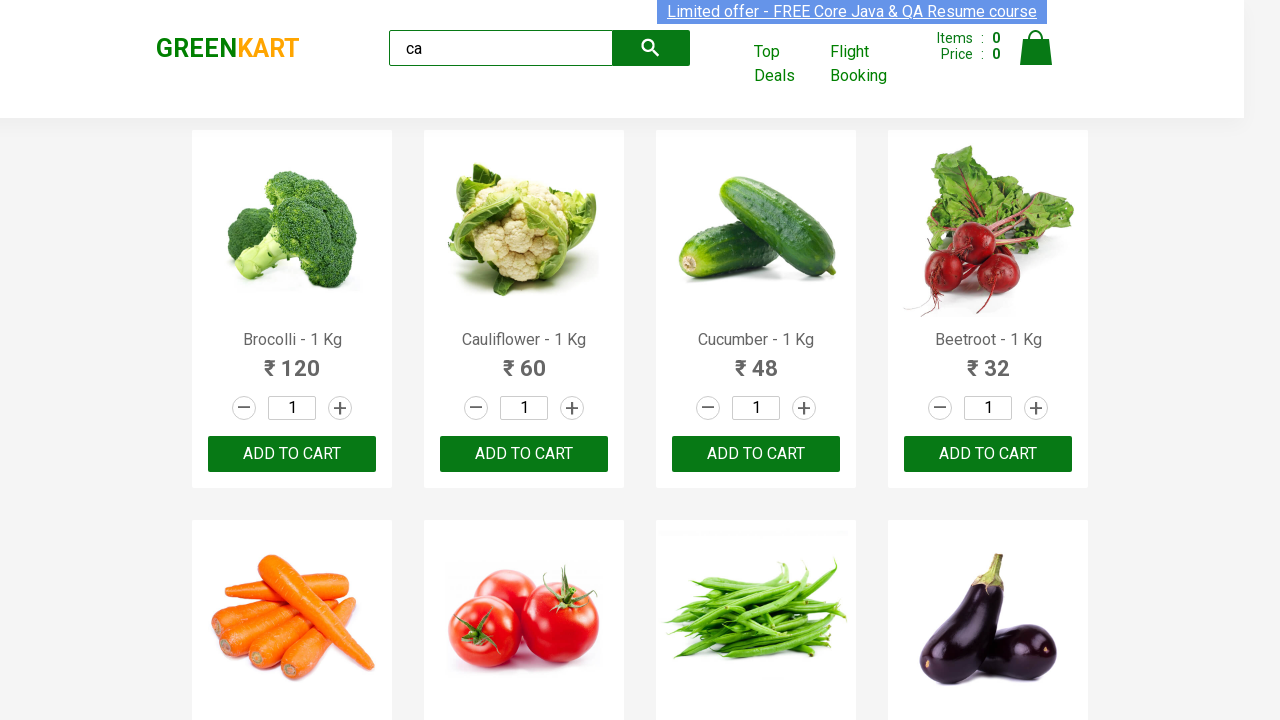

Products filtered and loaded for search term 'ca'
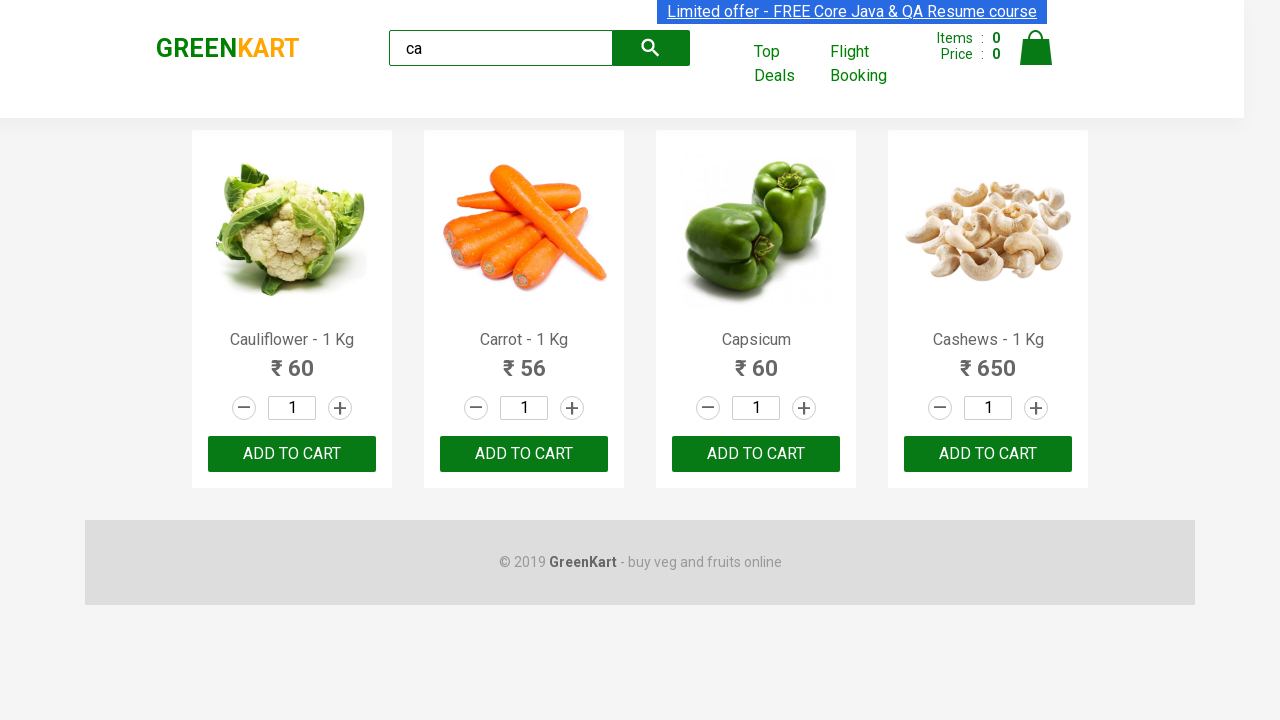

Clicked ADD TO CART button on the third product at (756, 454) on .products .product >> nth=2 >> text=ADD TO CART
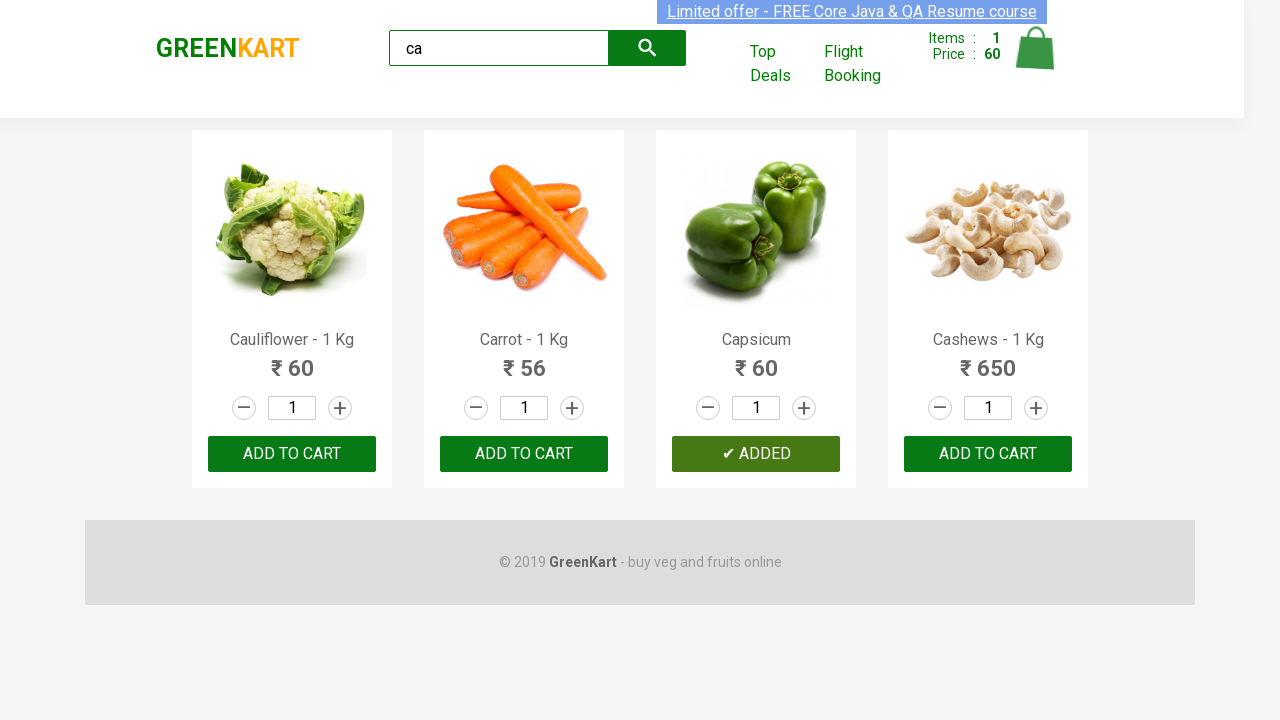

Found and clicked ADD TO CART button on Cashews product at (988, 454) on .products .product >> nth=3 >> button
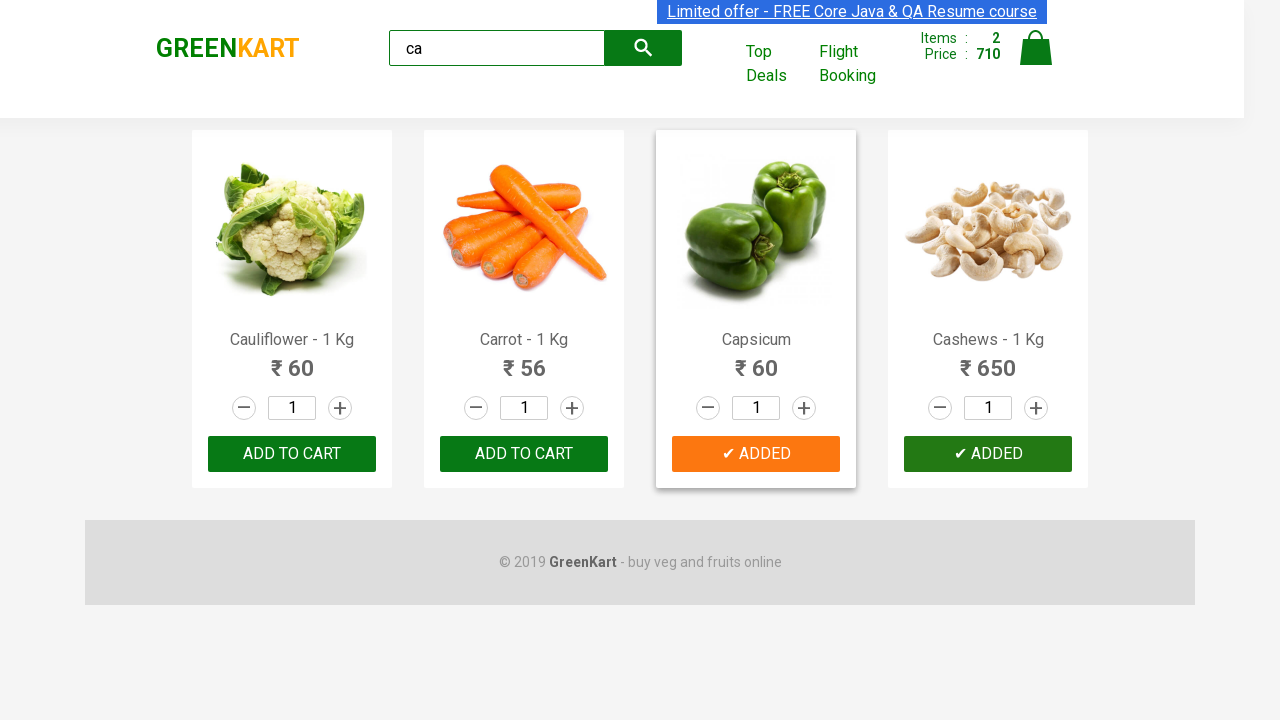

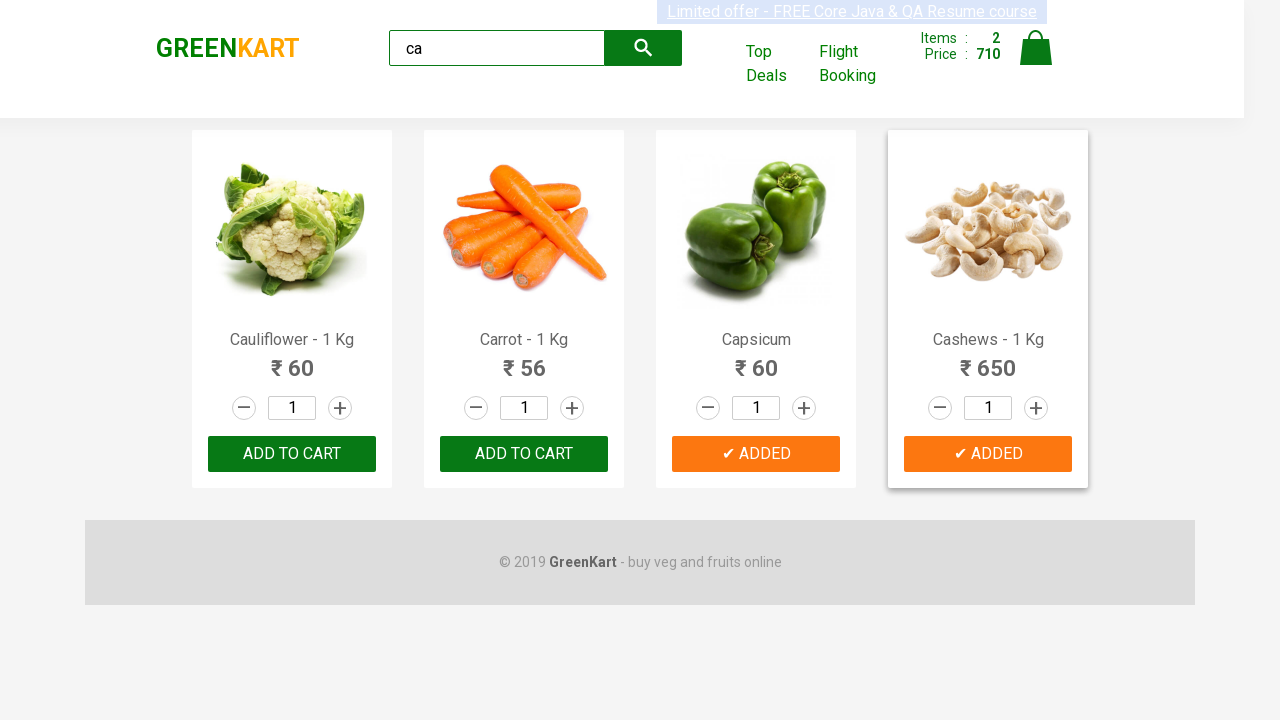